Tests that new todo items are appended to the bottom of the list by creating 3 items and verifying the count

Starting URL: https://demo.playwright.dev/todomvc

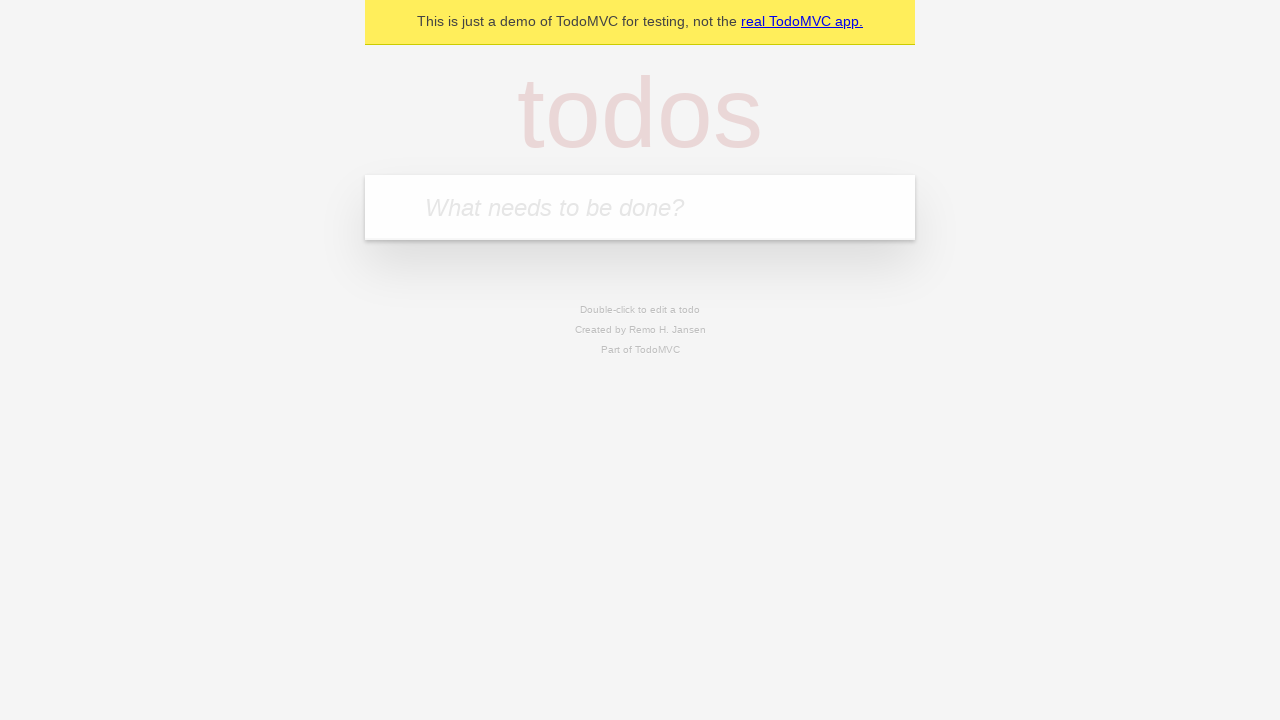

Filled todo input with 'buy some cheese' on internal:attr=[placeholder="What needs to be done?"i]
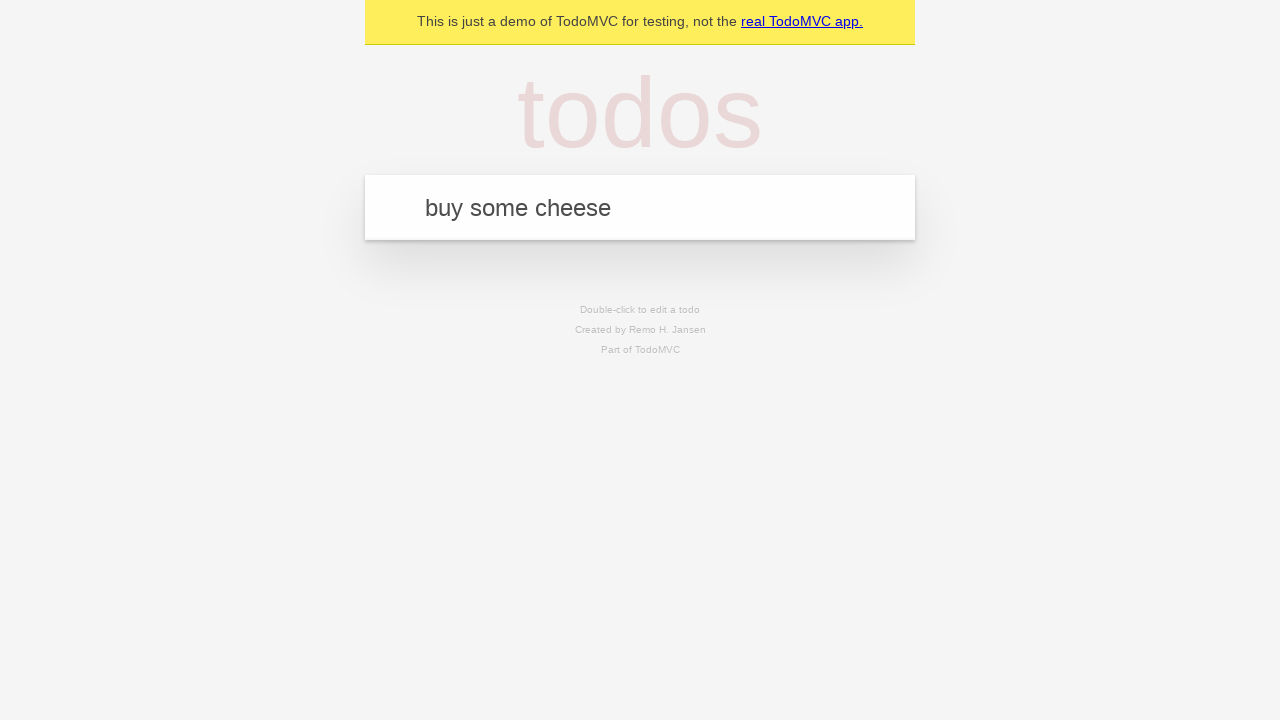

Pressed Enter to create first todo item on internal:attr=[placeholder="What needs to be done?"i]
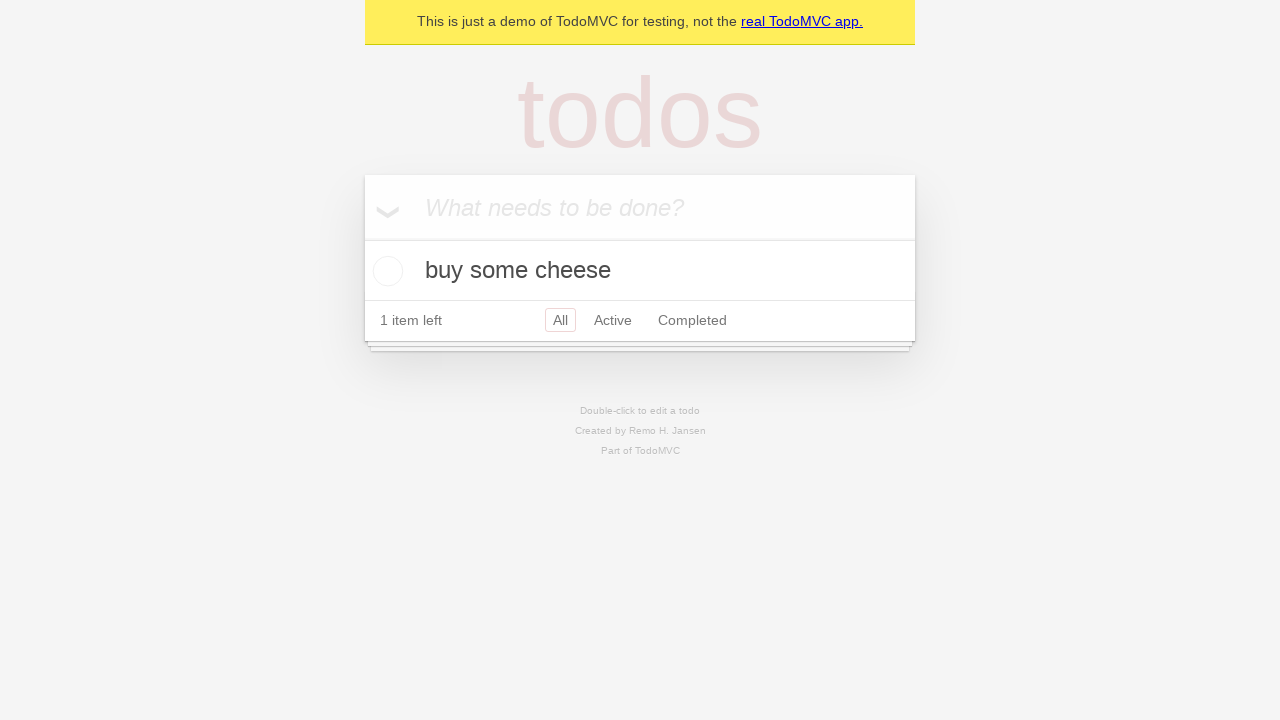

Filled todo input with 'feed the cat' on internal:attr=[placeholder="What needs to be done?"i]
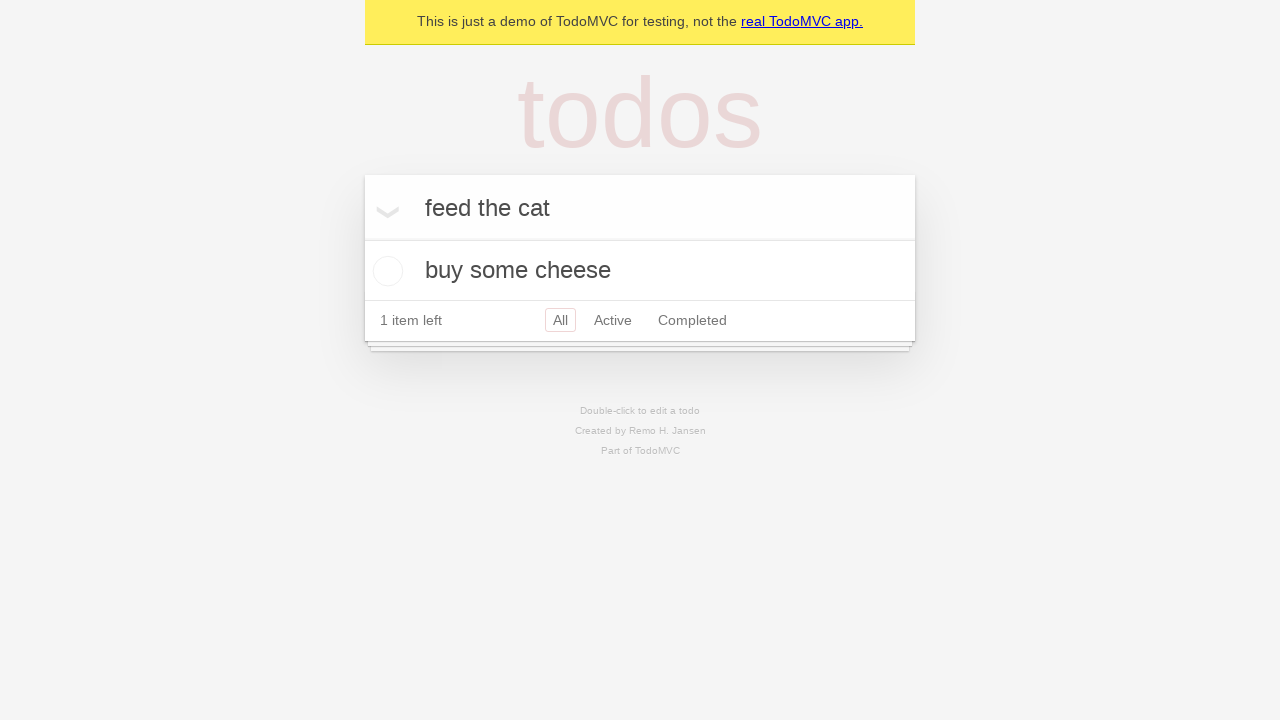

Pressed Enter to create second todo item on internal:attr=[placeholder="What needs to be done?"i]
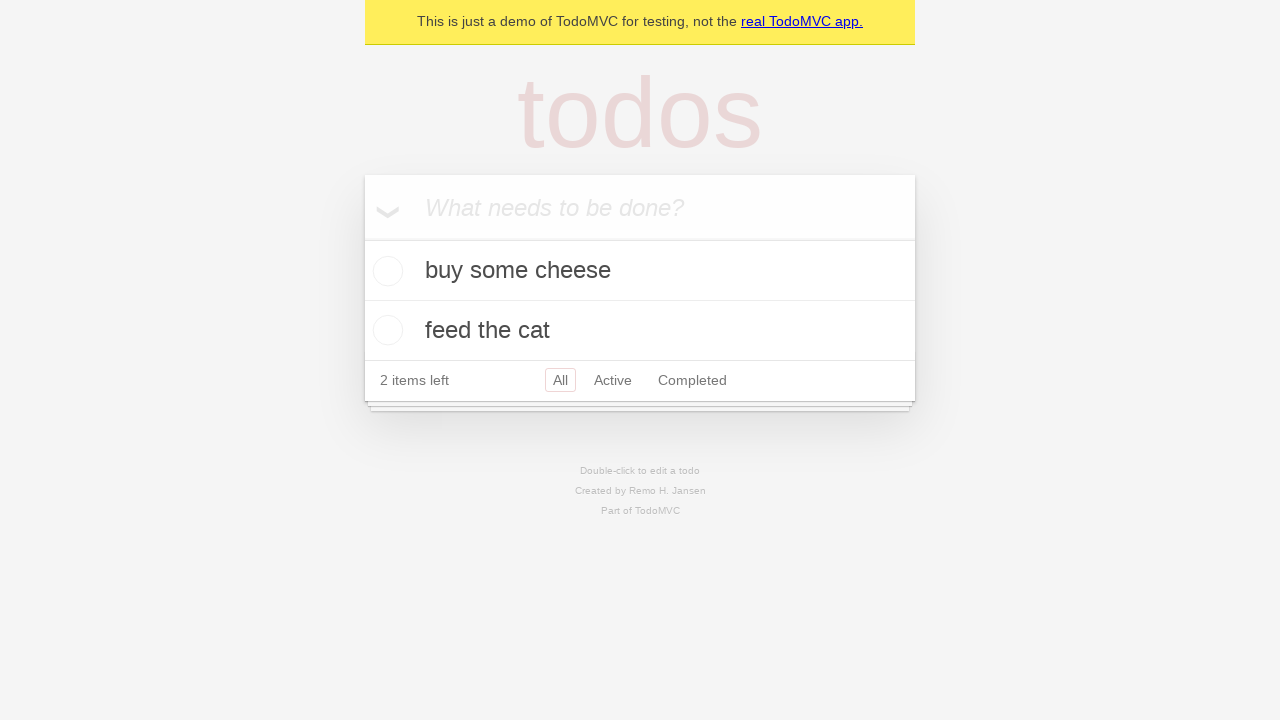

Filled todo input with 'book a doctors appointment' on internal:attr=[placeholder="What needs to be done?"i]
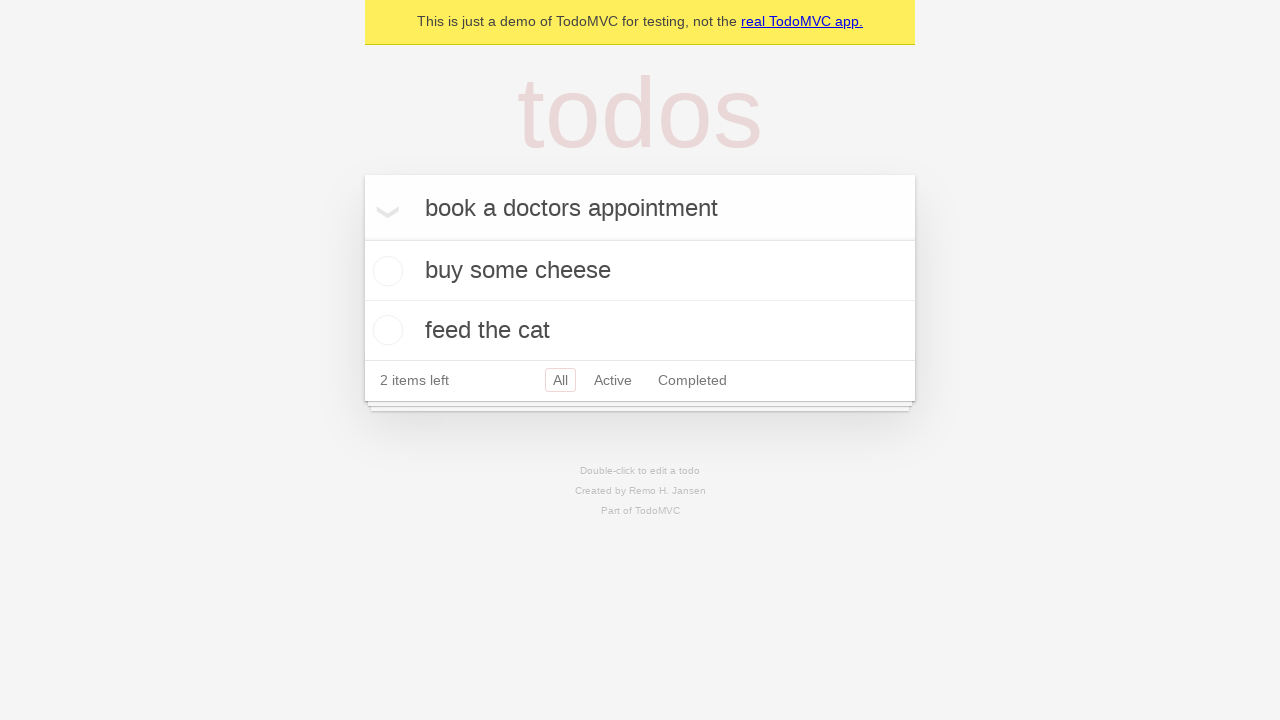

Pressed Enter to create third todo item on internal:attr=[placeholder="What needs to be done?"i]
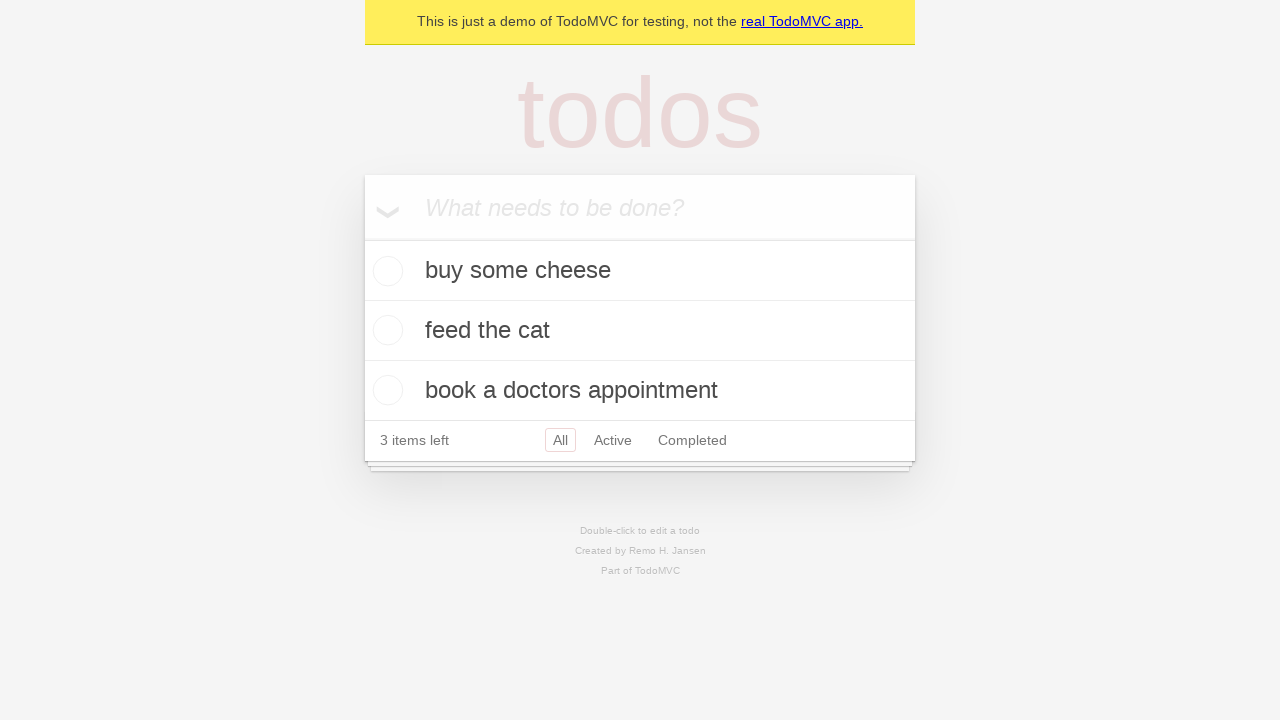

Verified all 3 todo items were appended to the list
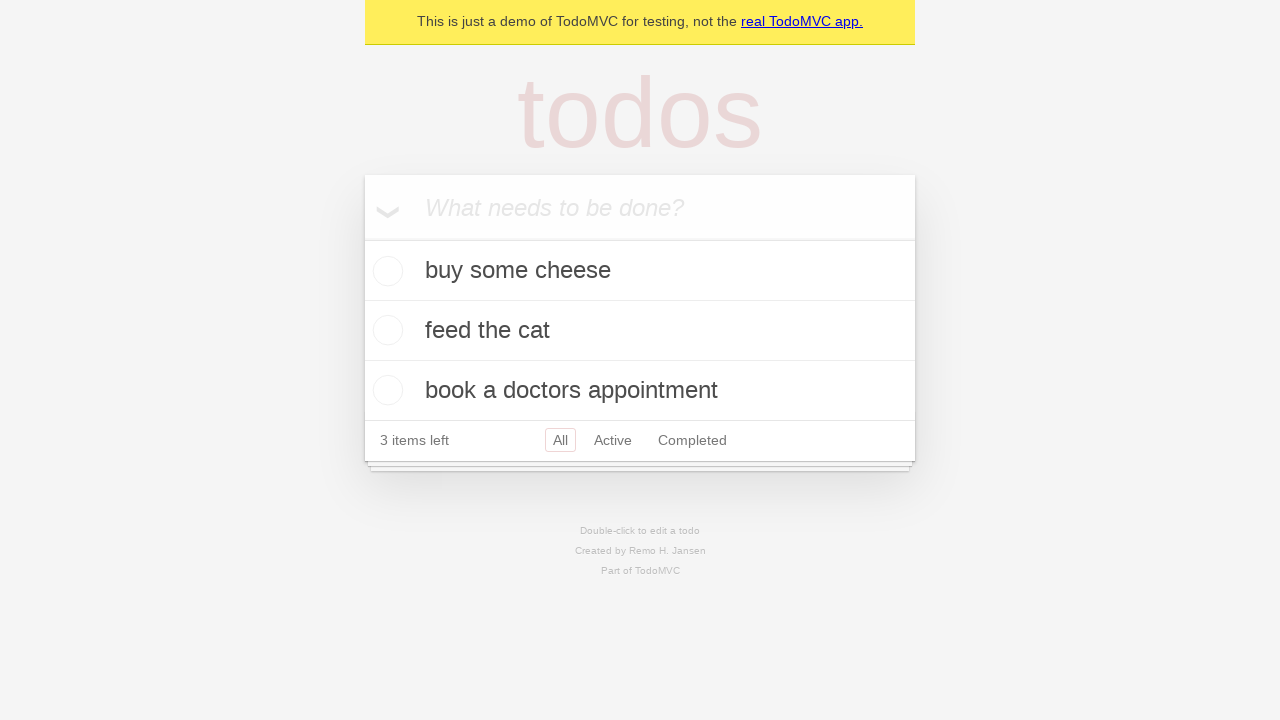

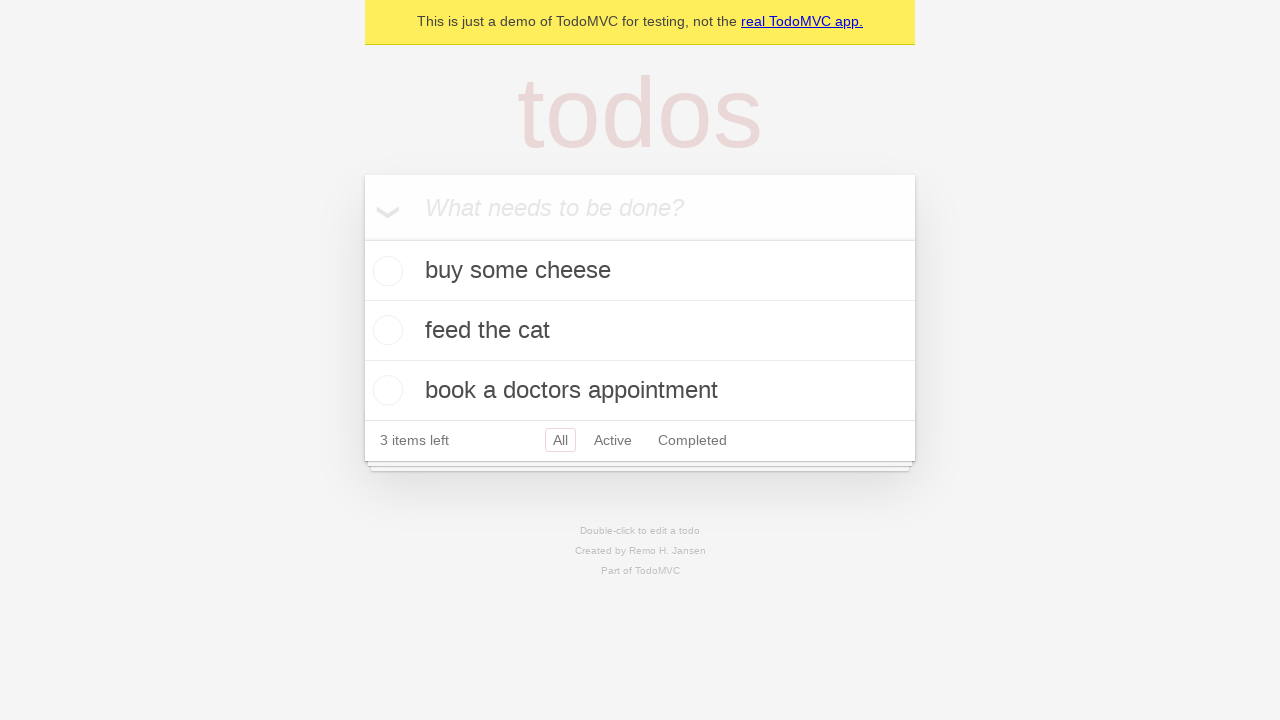